Tests alert popup functionality by entering a name in a text field, triggering an alert, and verifying the alert contains the entered name

Starting URL: https://rahulshettyacademy.com/AutomationPractice/

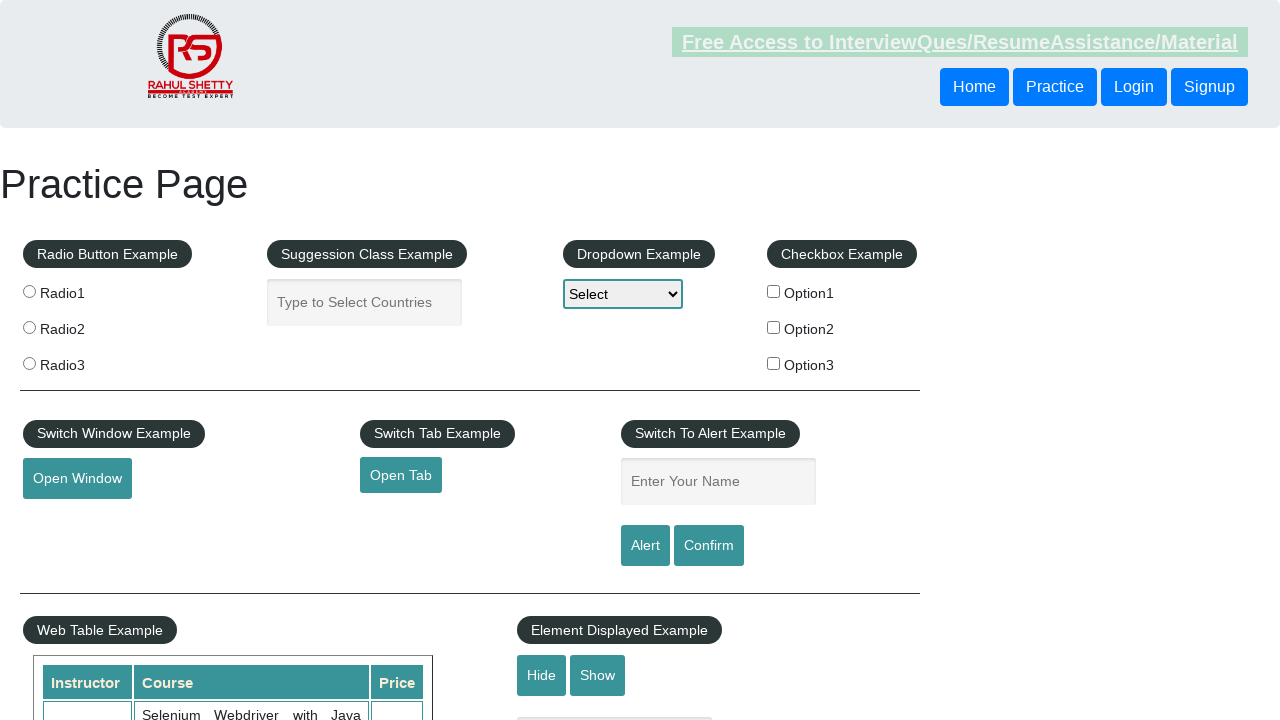

Filled name field with 'Martin' on #name
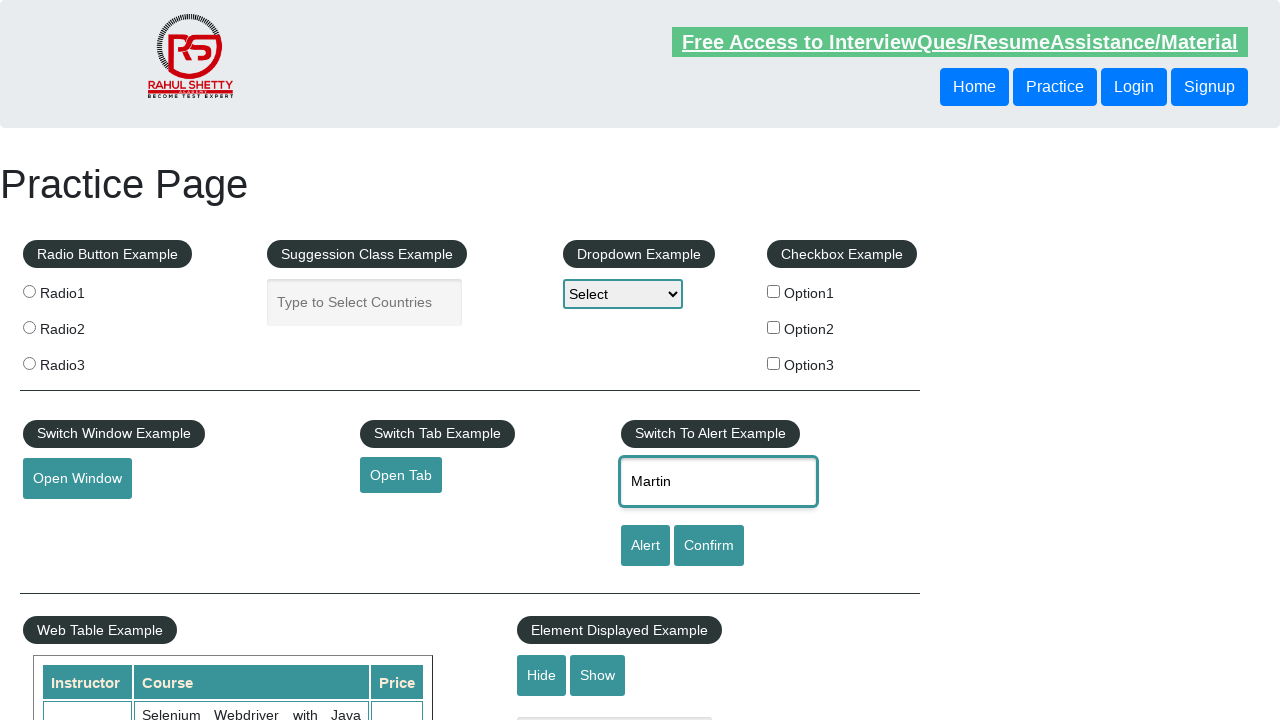

Clicked alert button to trigger popup at (645, 546) on #alertbtn
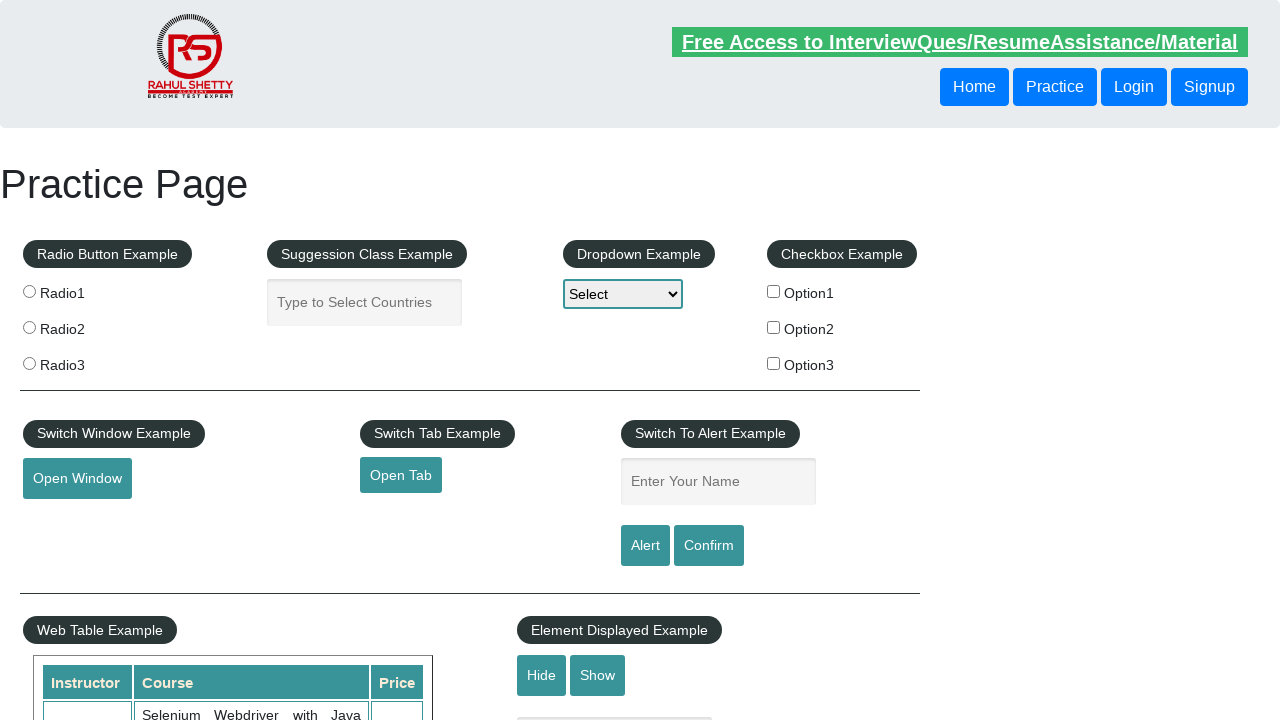

Set up initial dialog handler
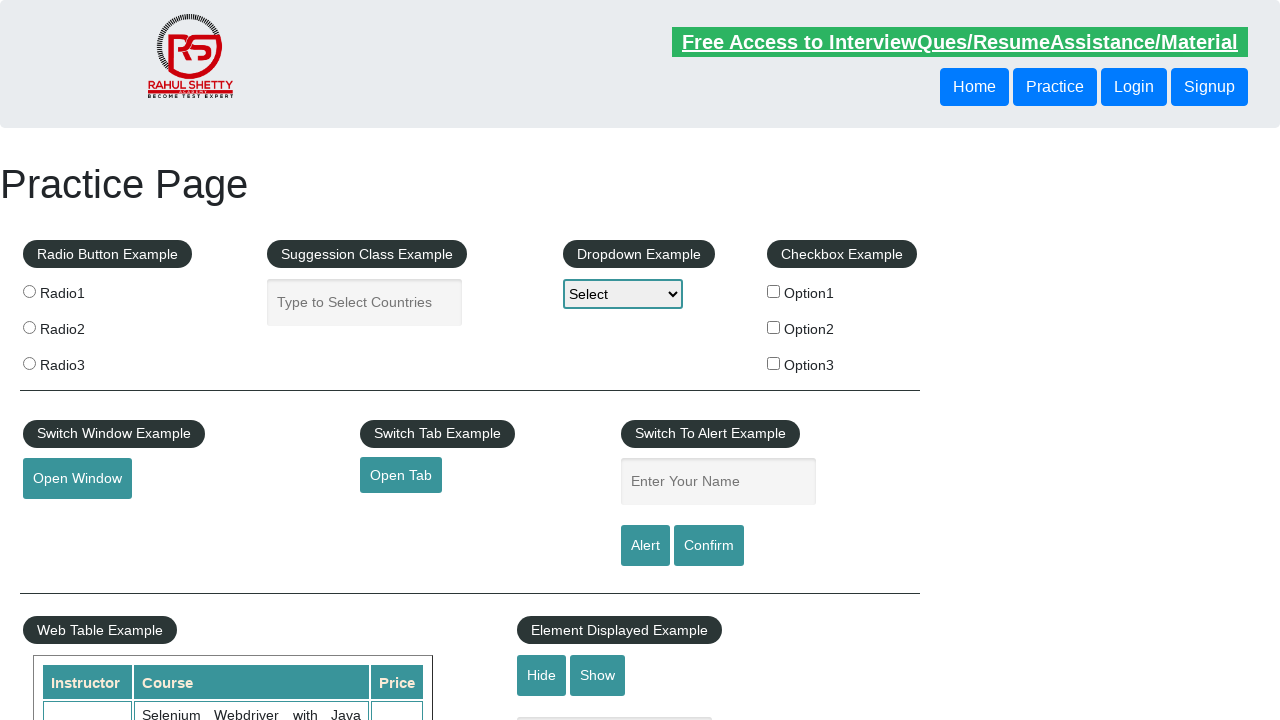

Set up dialog handler to verify alert text contains 'Martin'
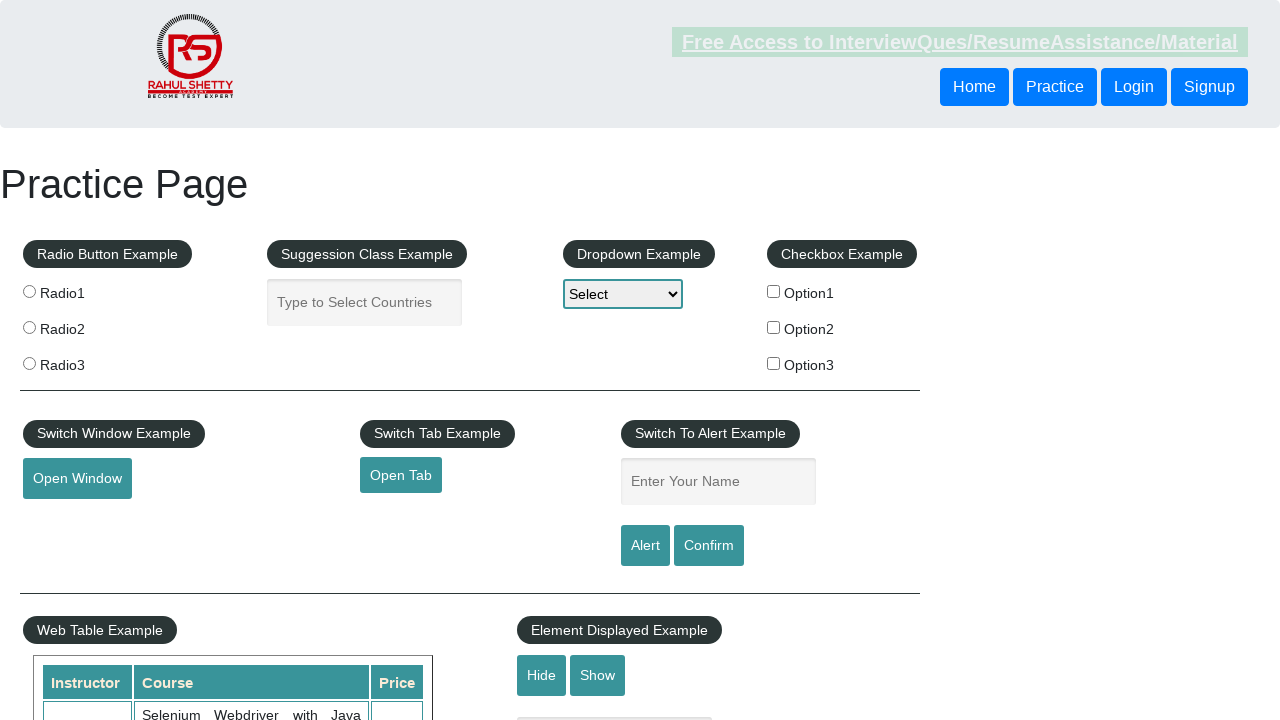

Filled name field with 'Martin' again on #name
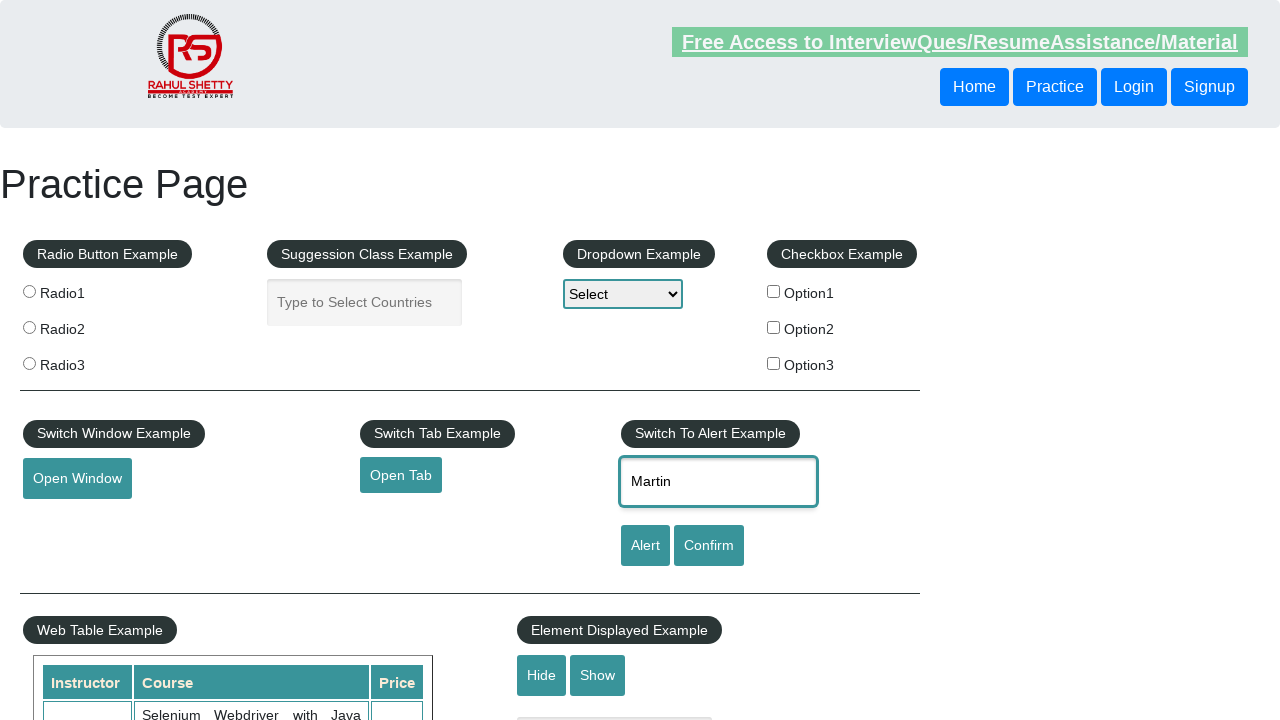

Clicked alert button to trigger popup and verify alert contains entered name at (645, 546) on #alertbtn
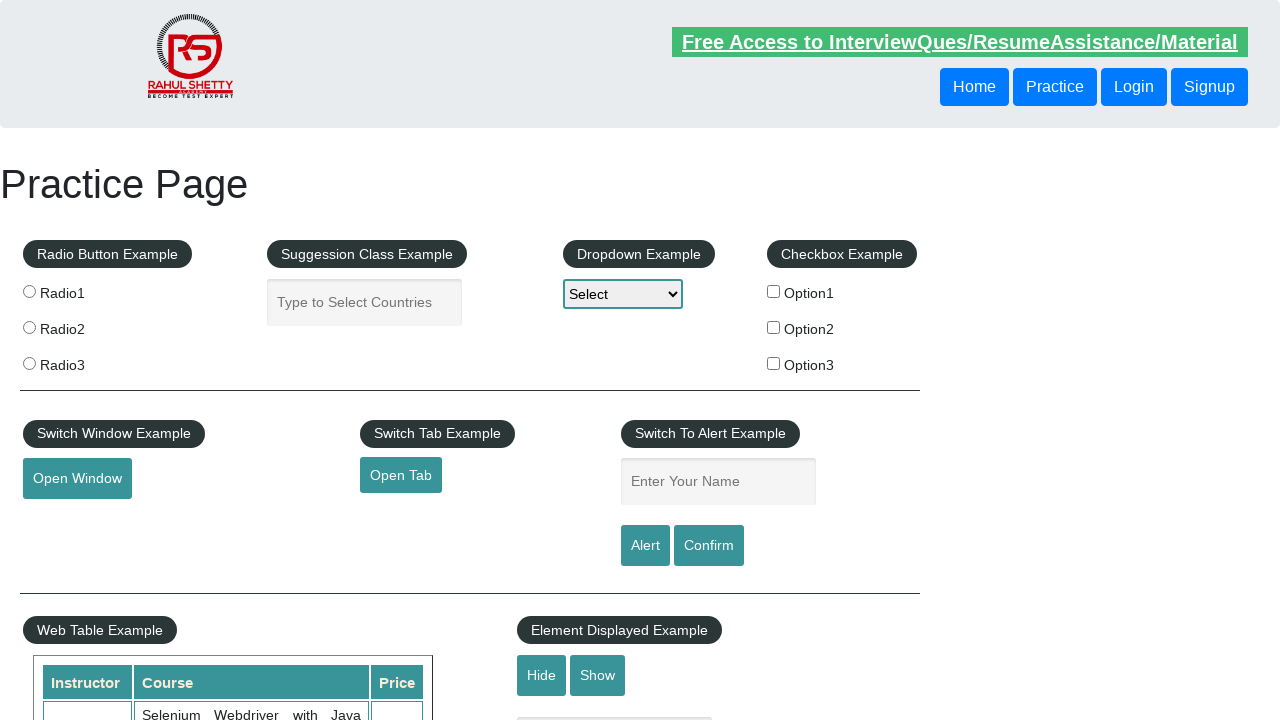

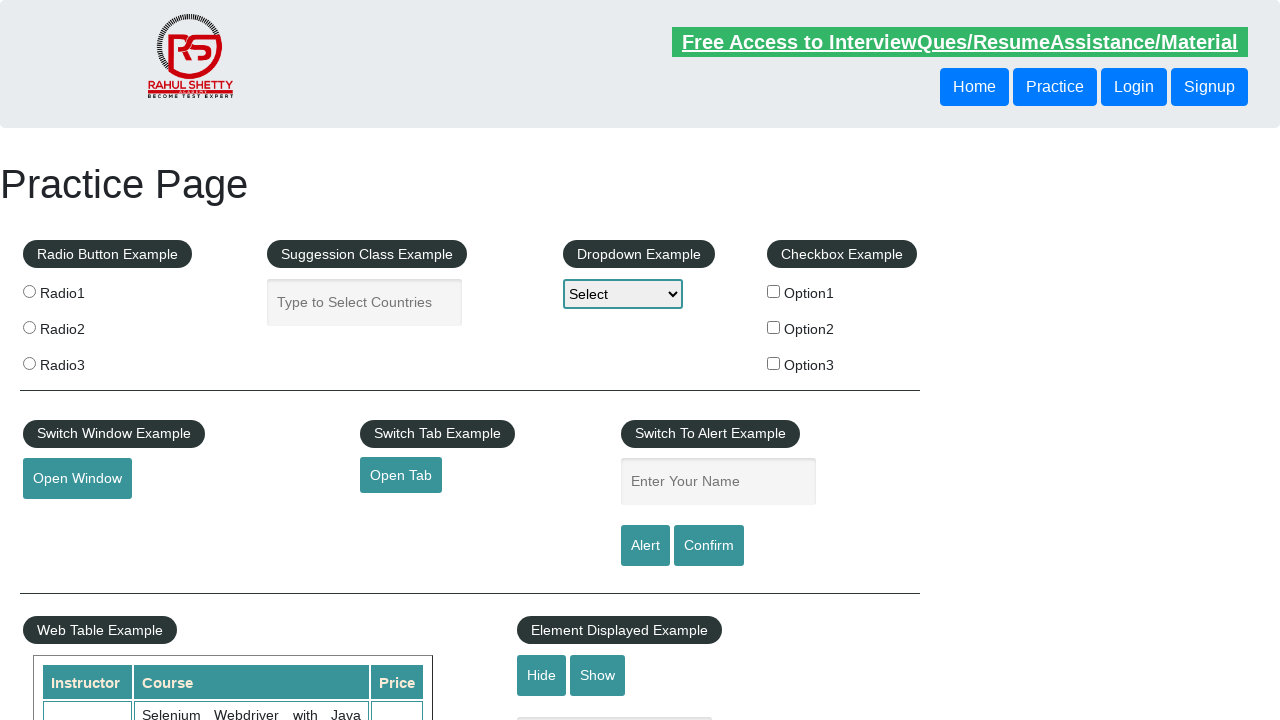